Opens the Purina UK website homepage and maximizes the browser window

Starting URL: http://www.purina.co.uk

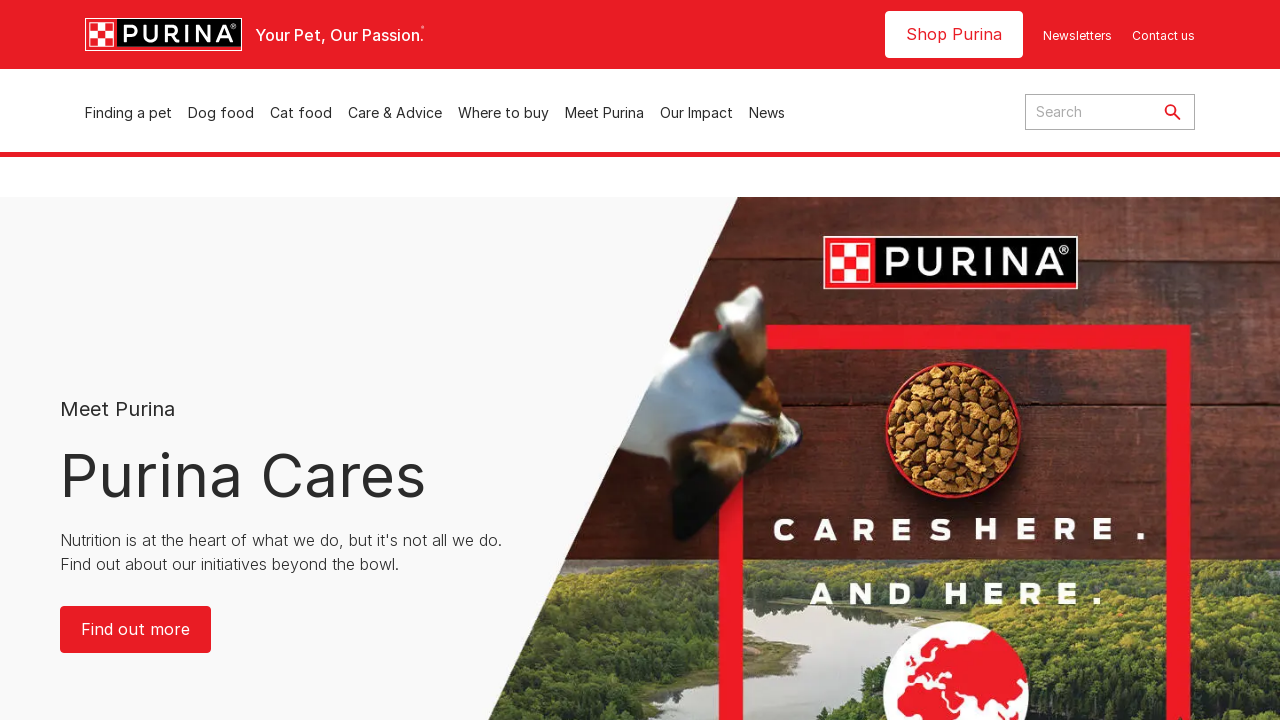

Purina UK website homepage loaded (domcontentloaded)
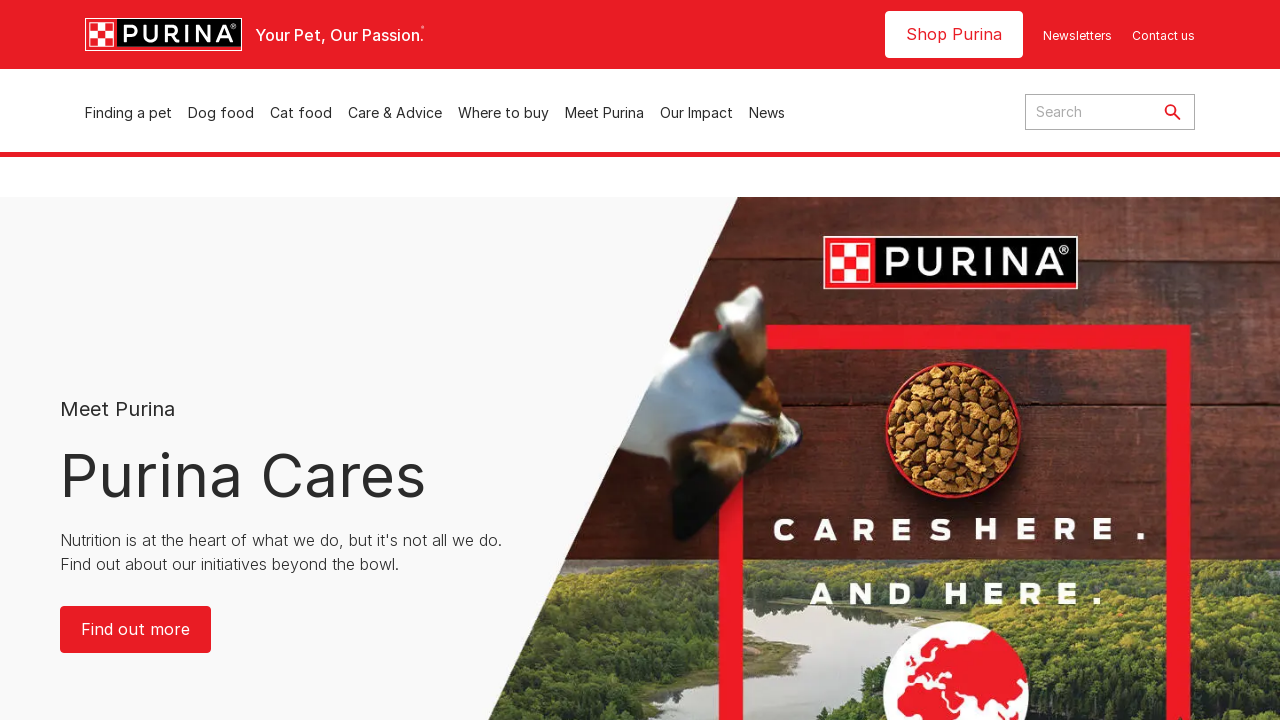

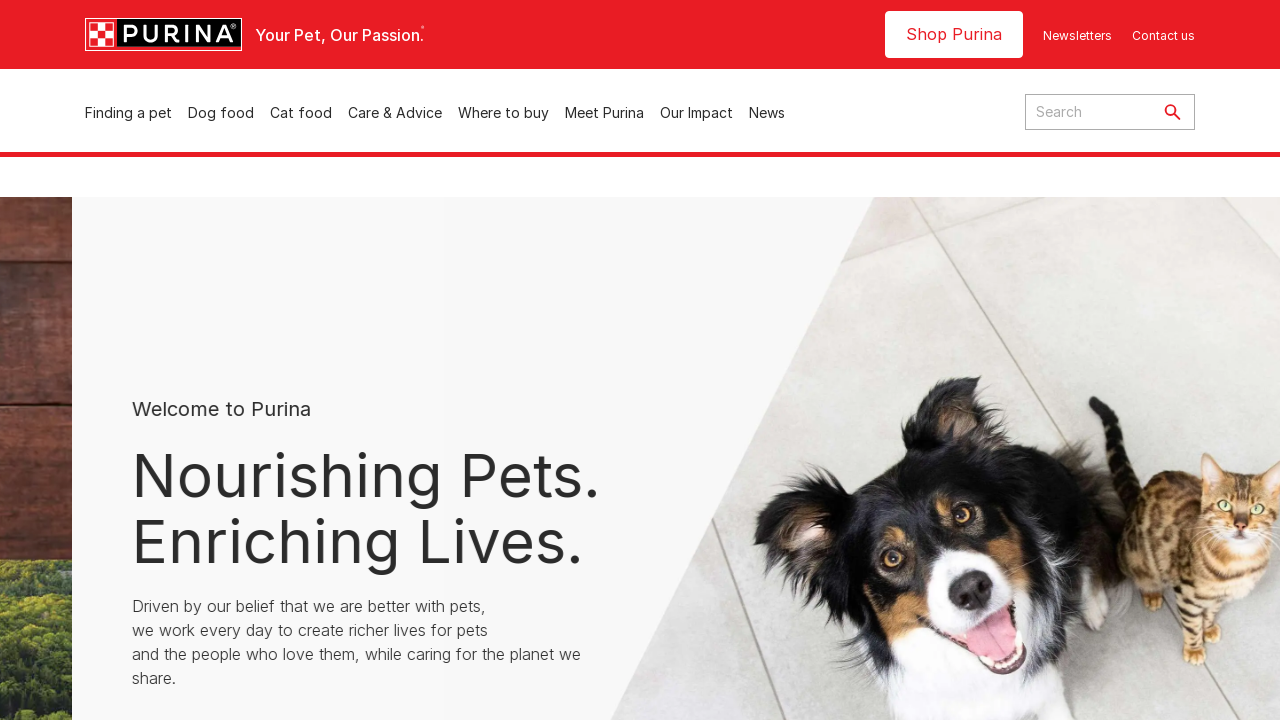